Tests right-click context menu functionality by performing a right-click action on an element and verifying the context menu appears with a copy option

Starting URL: http://swisnl.github.io/jQuery-contextMenu/demo.html

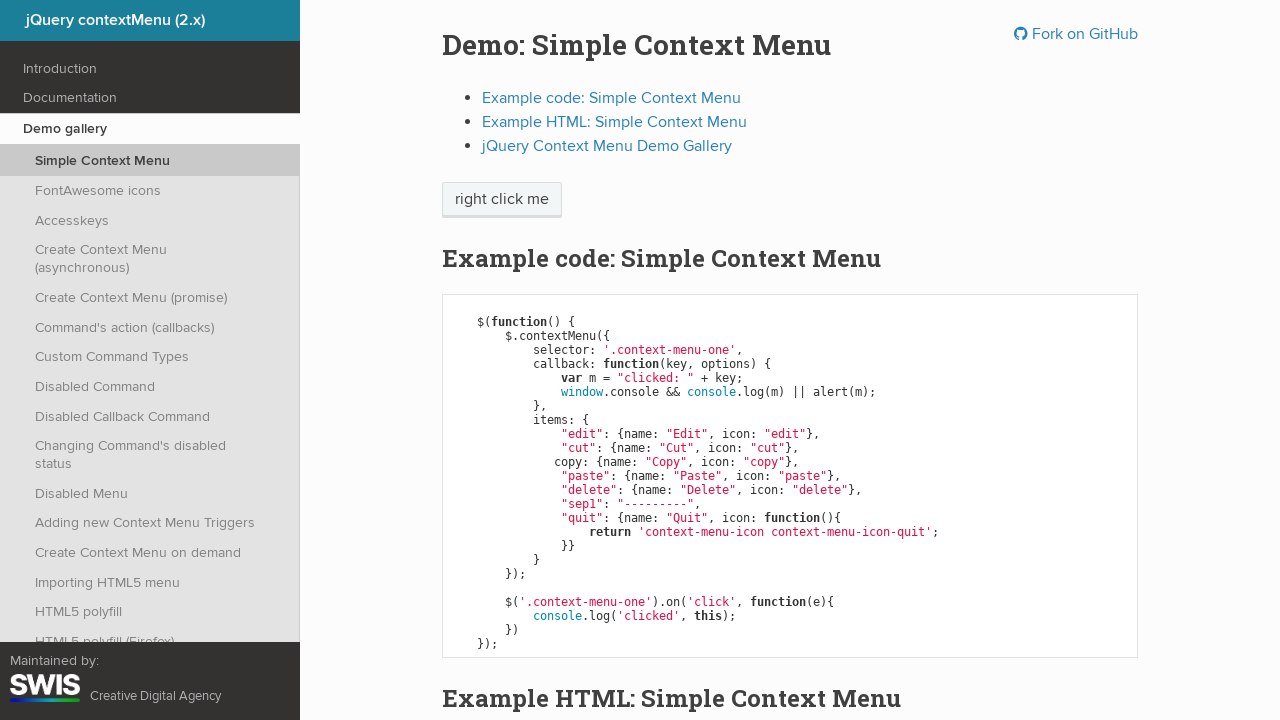

Located the context menu trigger element
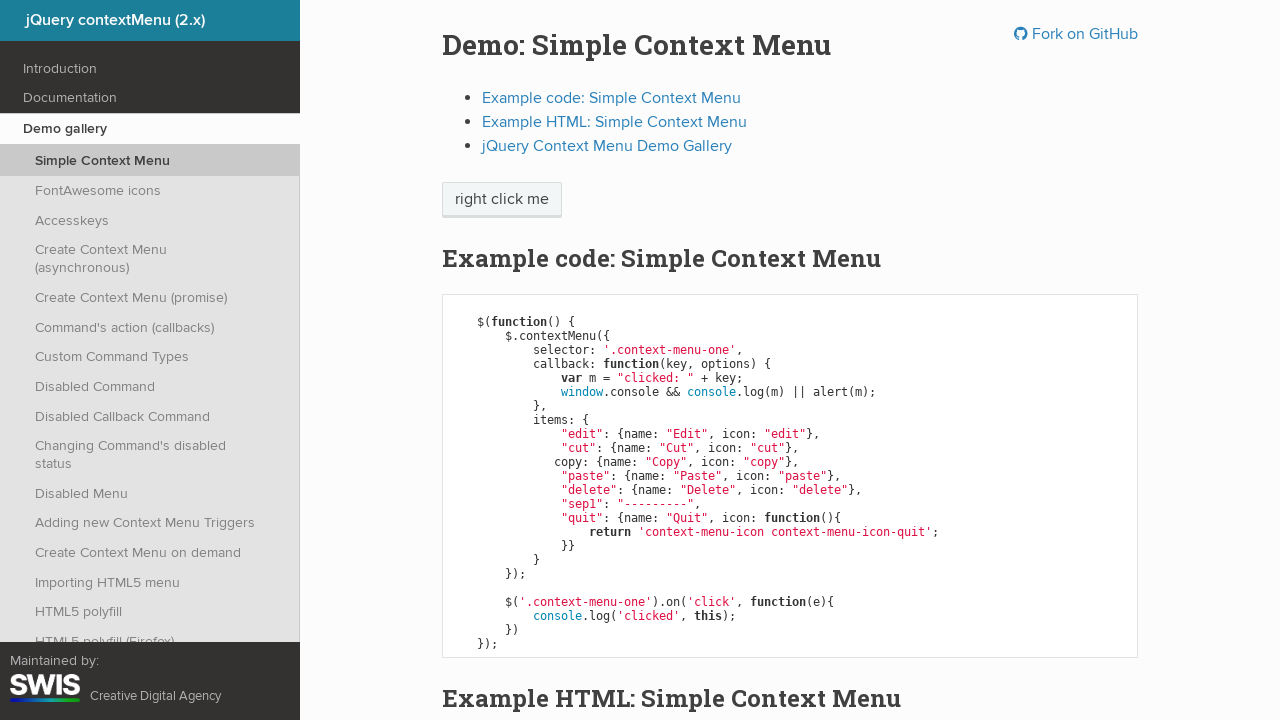

Performed right-click on the context menu element at (502, 200) on .context-menu-one
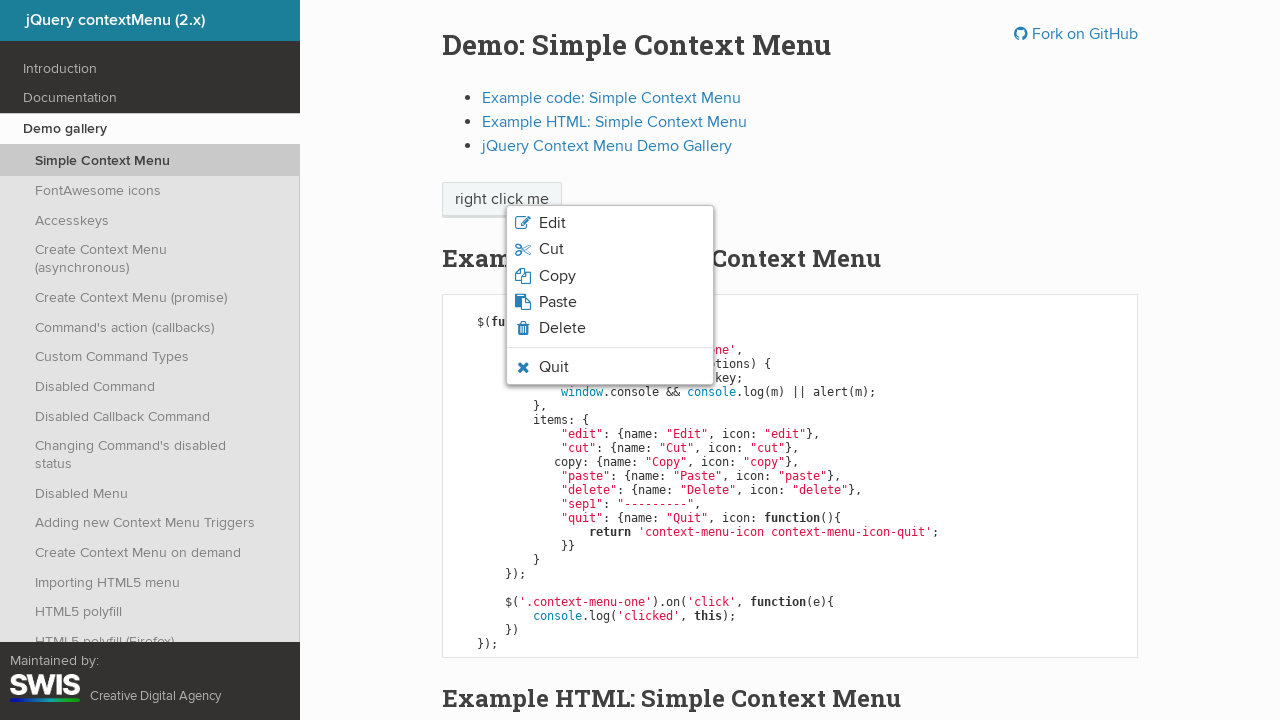

Context menu appeared with copy option visible
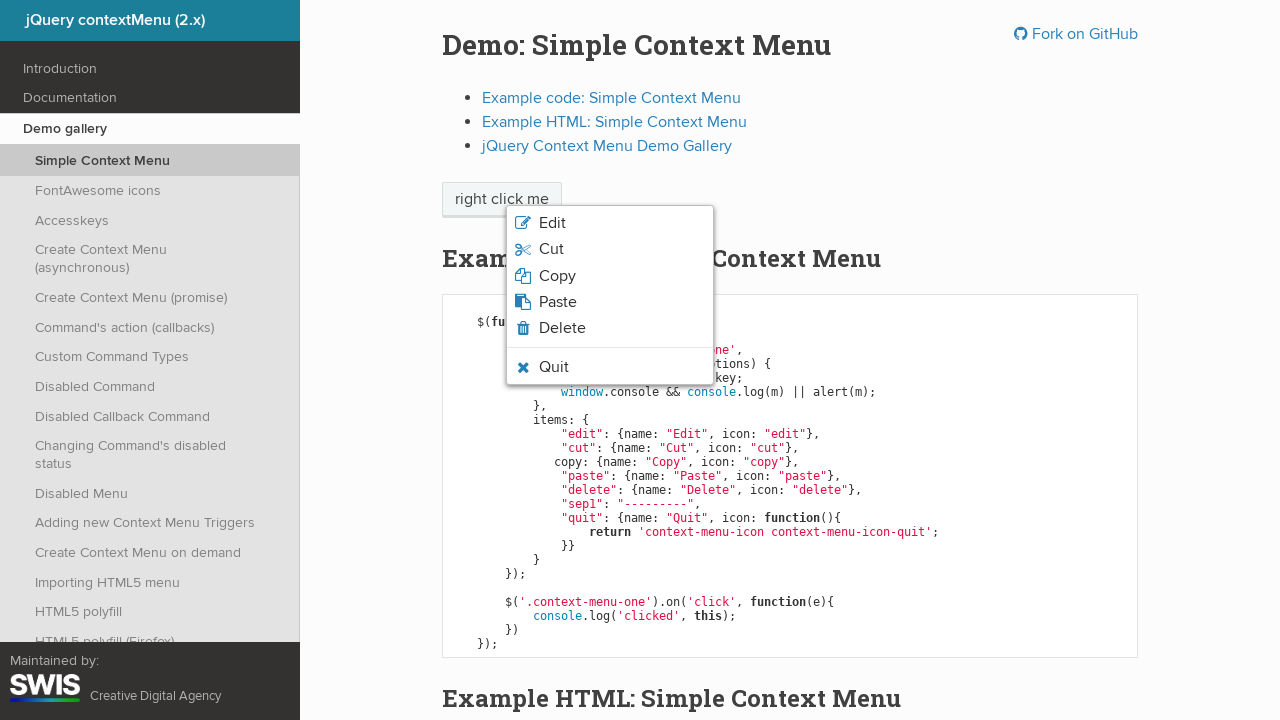

Retrieved text content from copy menu item
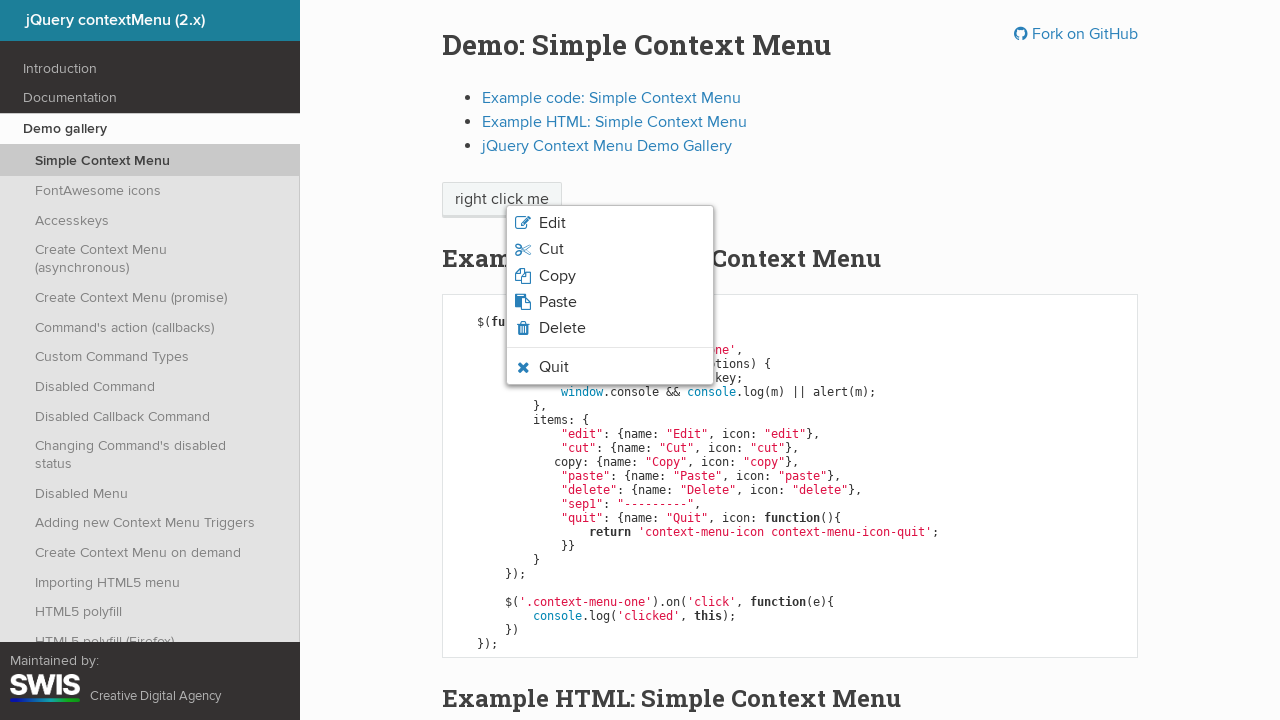

Printed copy menu item text
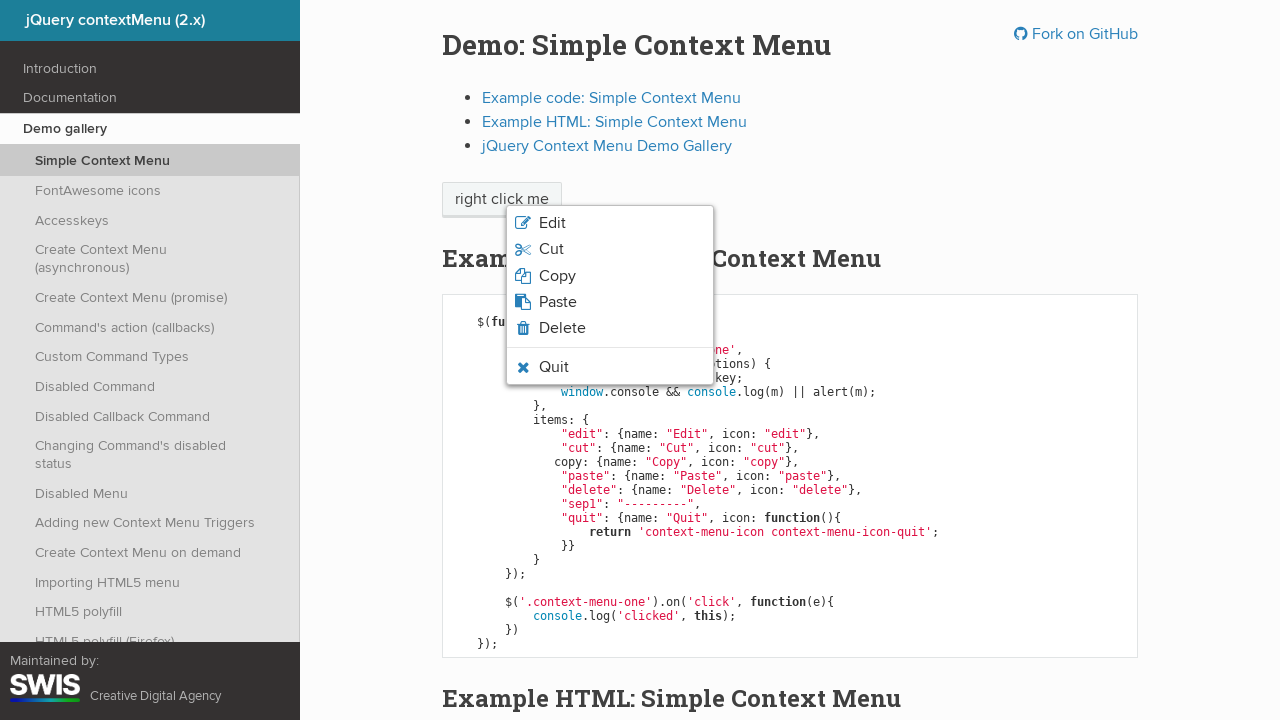

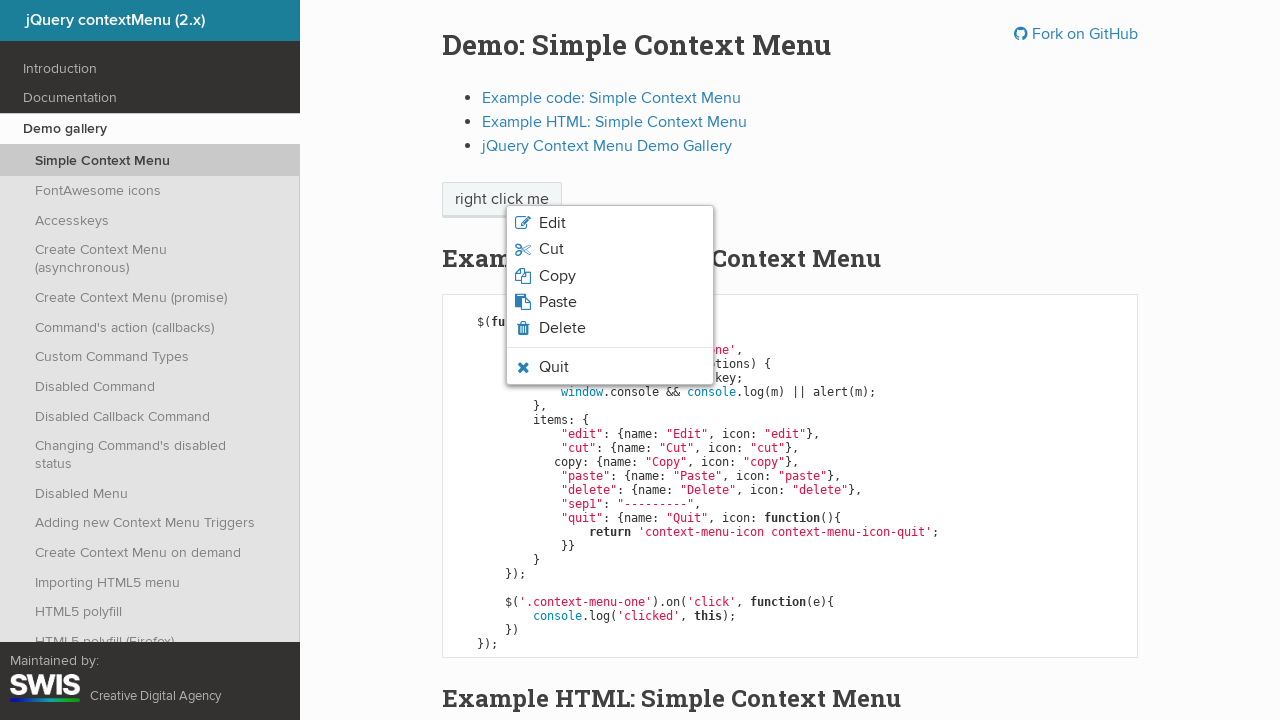